Tests checkbox functionality by clicking the second checkbox (which starts checked) and verifying it becomes unchecked

Starting URL: http://the-internet.herokuapp.com/checkboxes

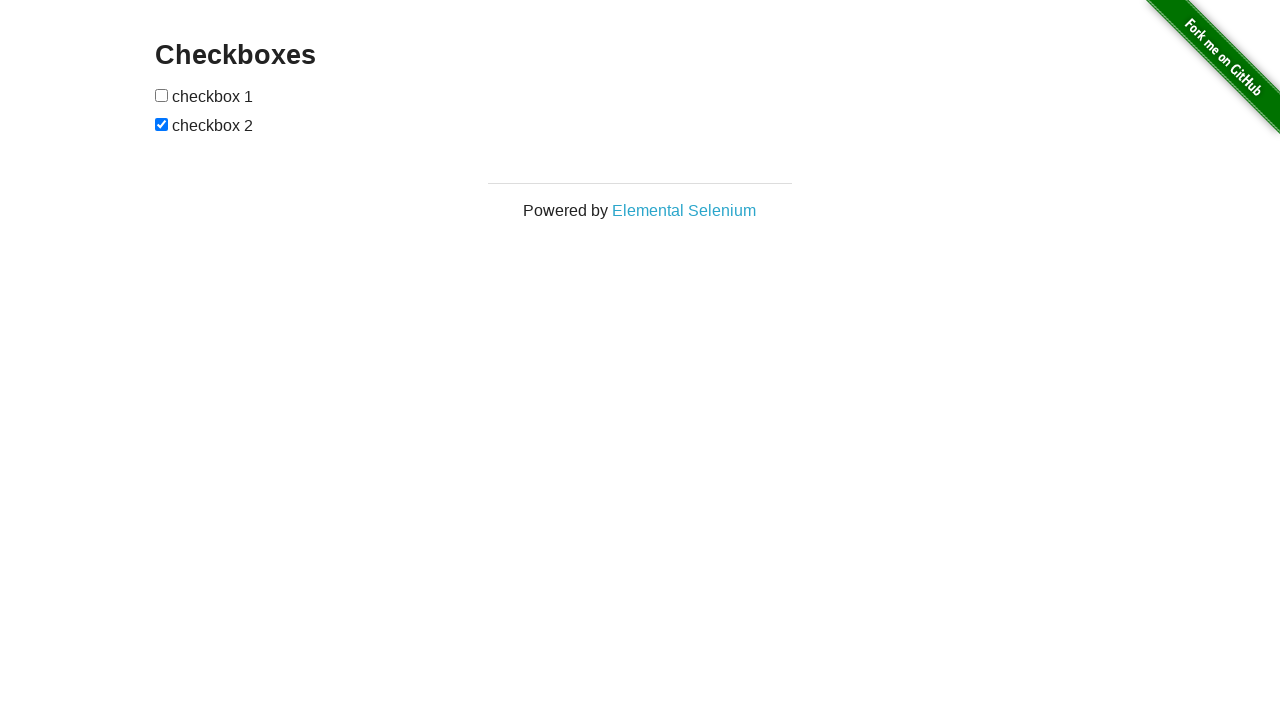

Located all checkboxes on the page
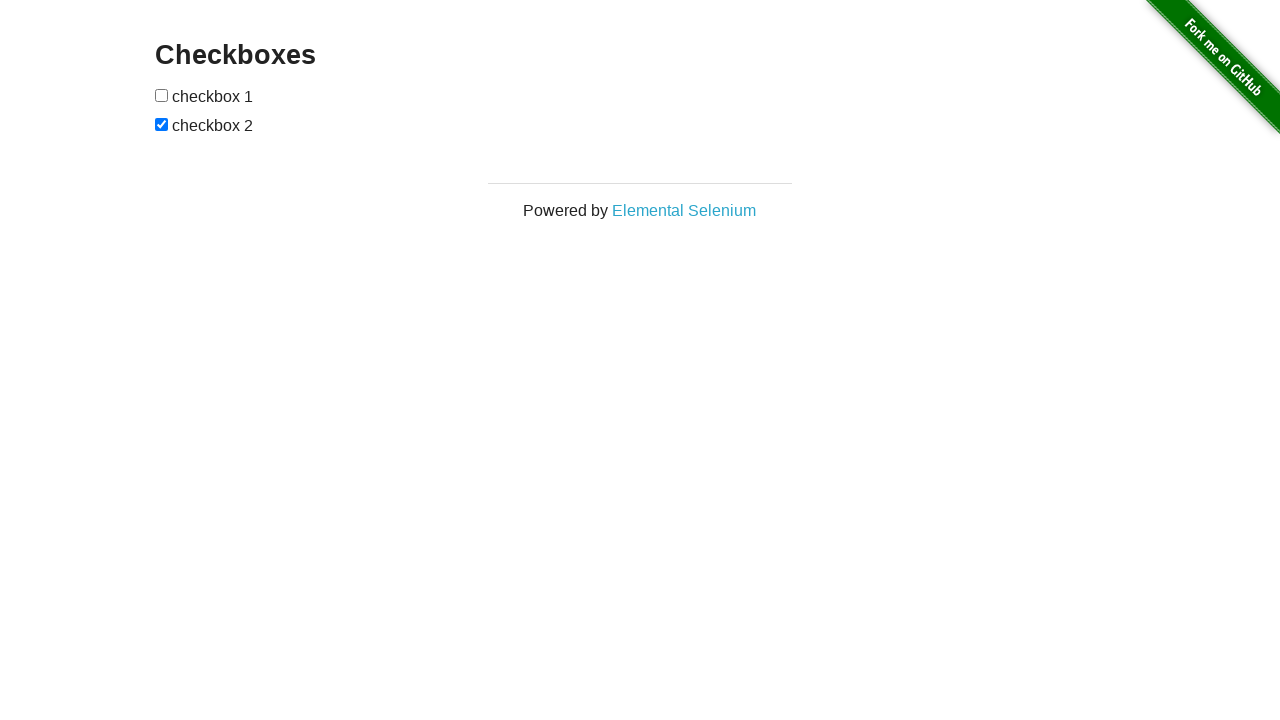

Clicked the second checkbox to uncheck it at (162, 124) on input[type='checkbox'] >> nth=1
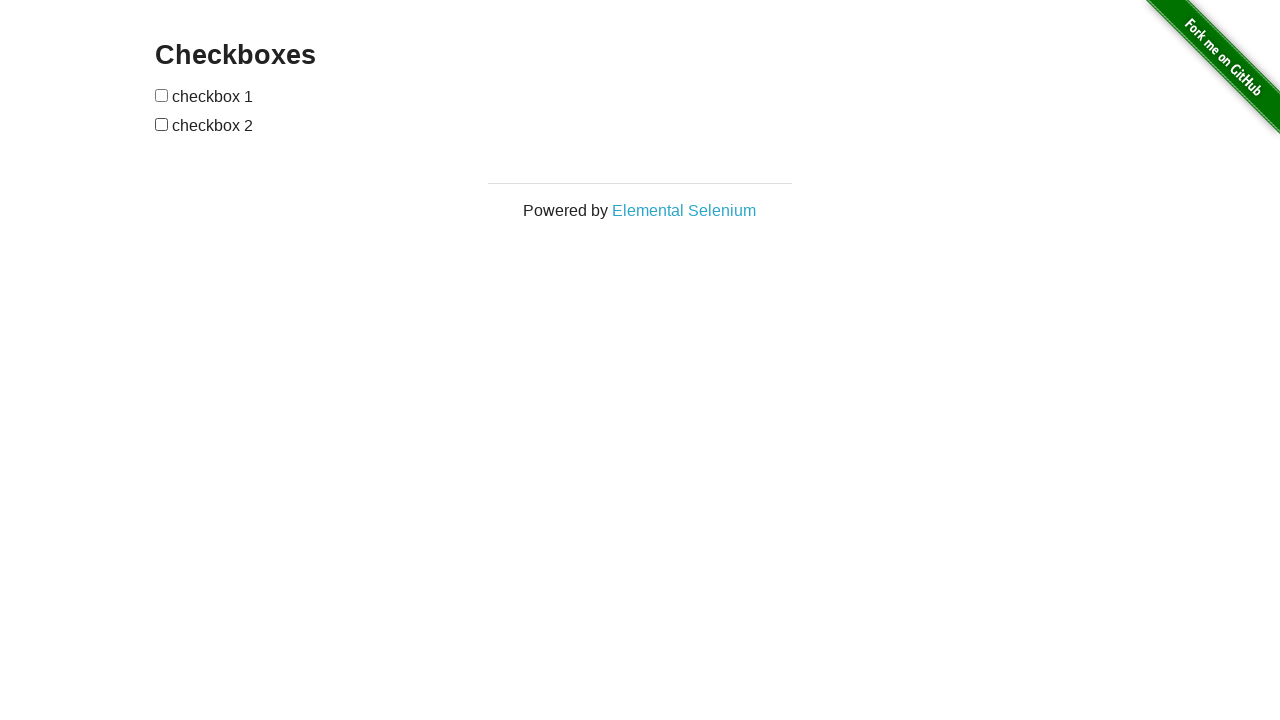

Verified that the second checkbox is now unchecked
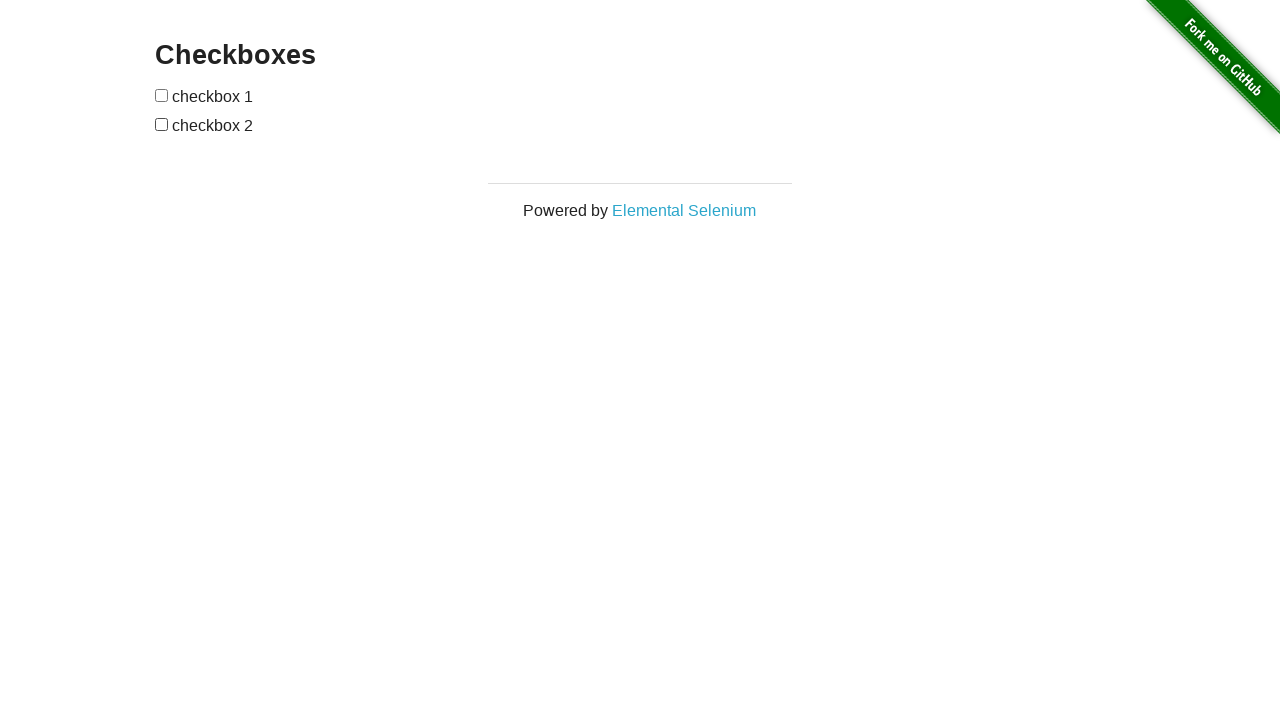

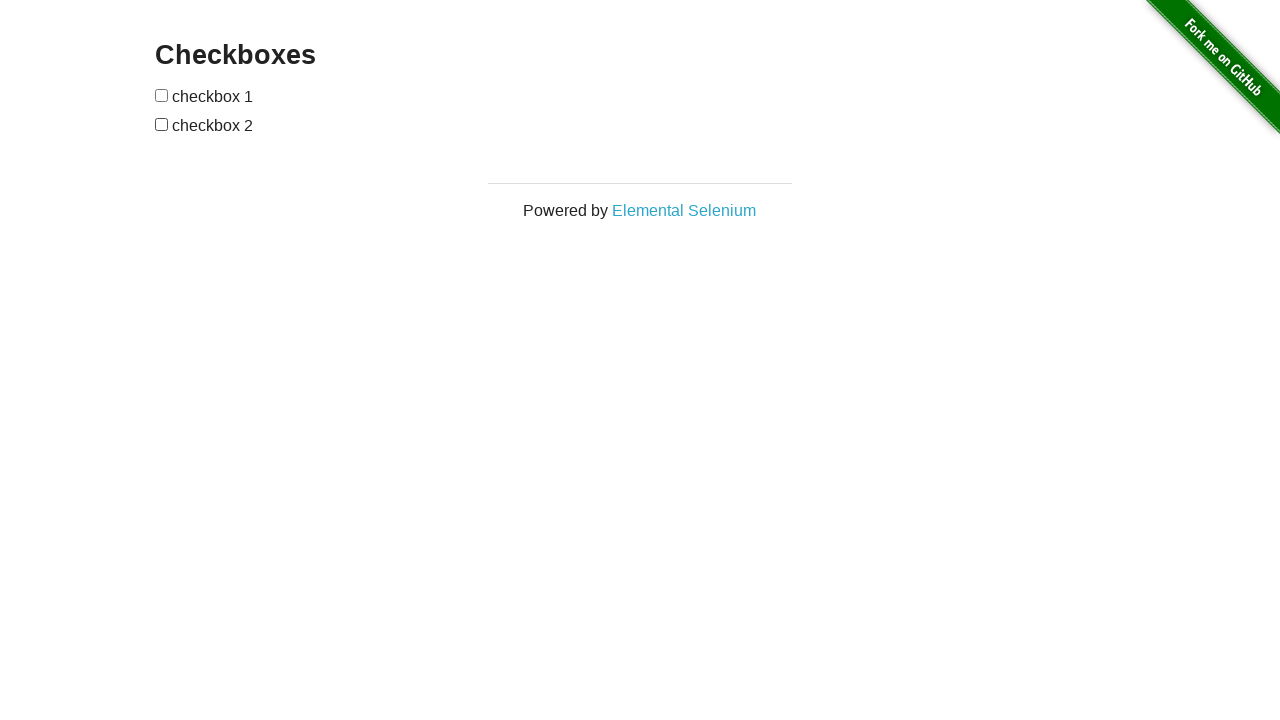